Tests adding Samsung Galaxy S6 to cart on demoblaze.com, handling the alert confirmation, and returning to the home page

Starting URL: https://www.demoblaze.com/index.html

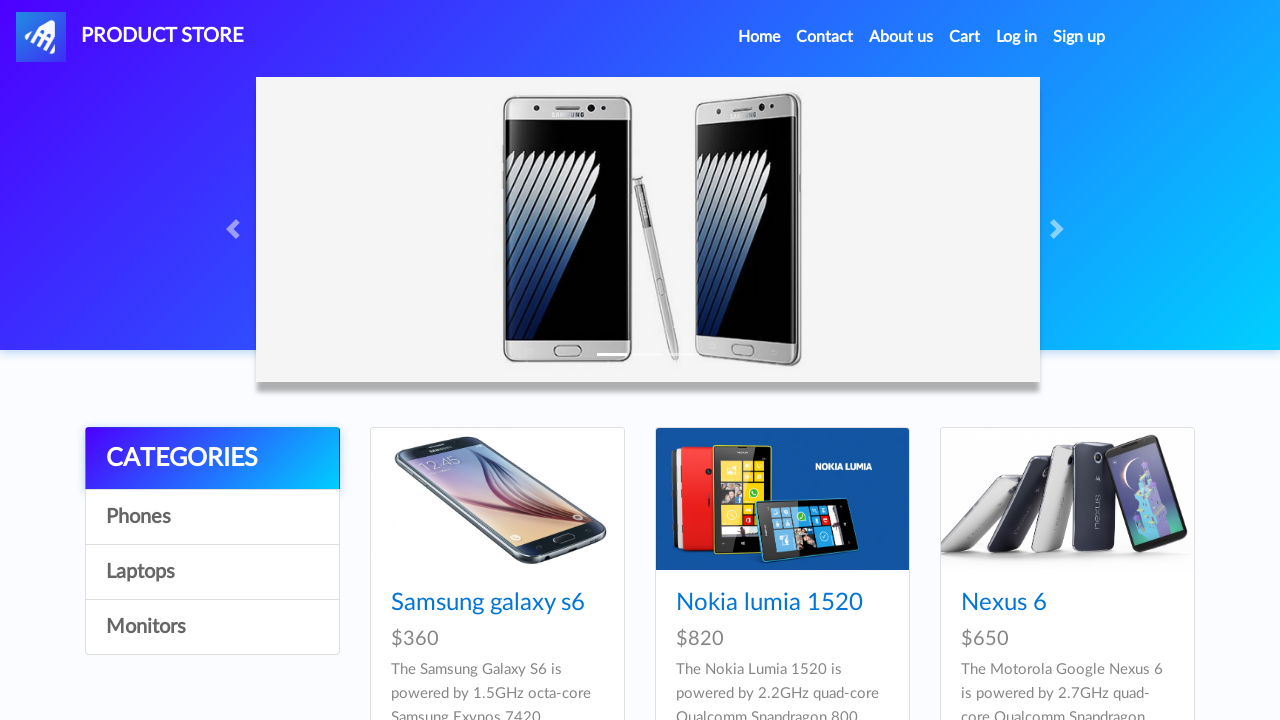

Clicked on Samsung Galaxy S6 product link at (488, 603) on text=Samsung galaxy s6
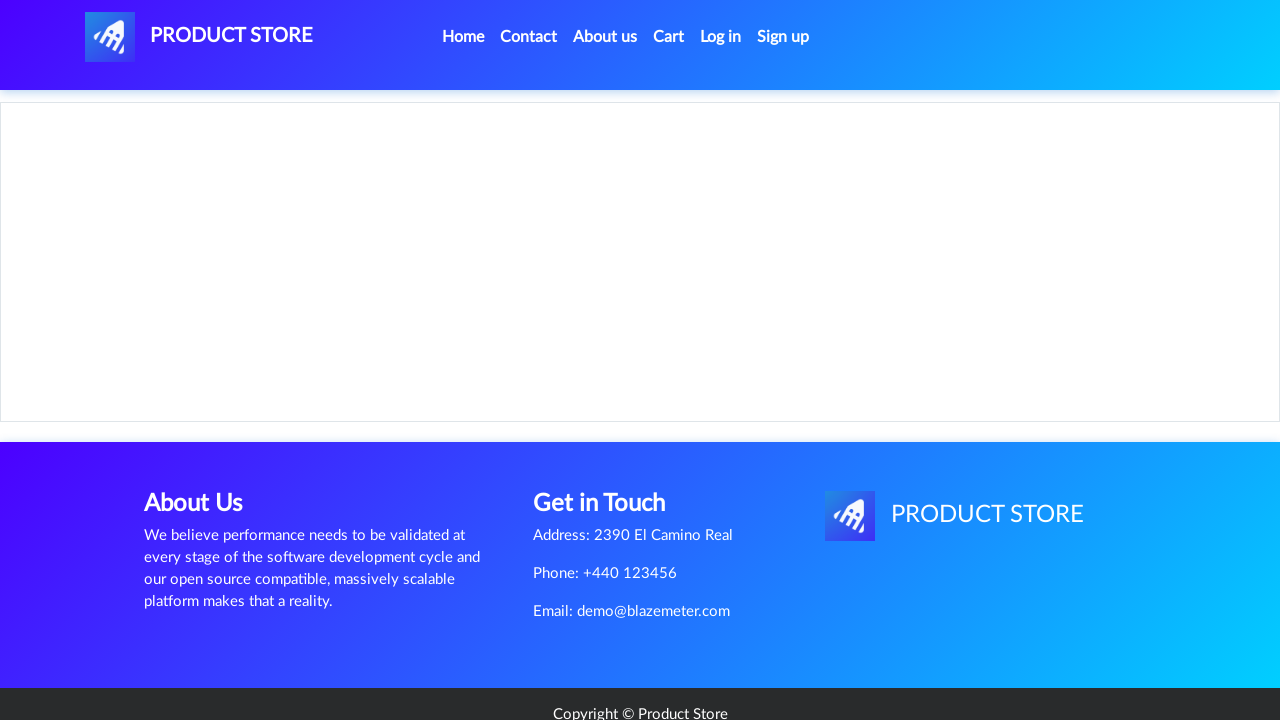

Clicked 'Add to cart' button at (610, 440) on text=Add to cart
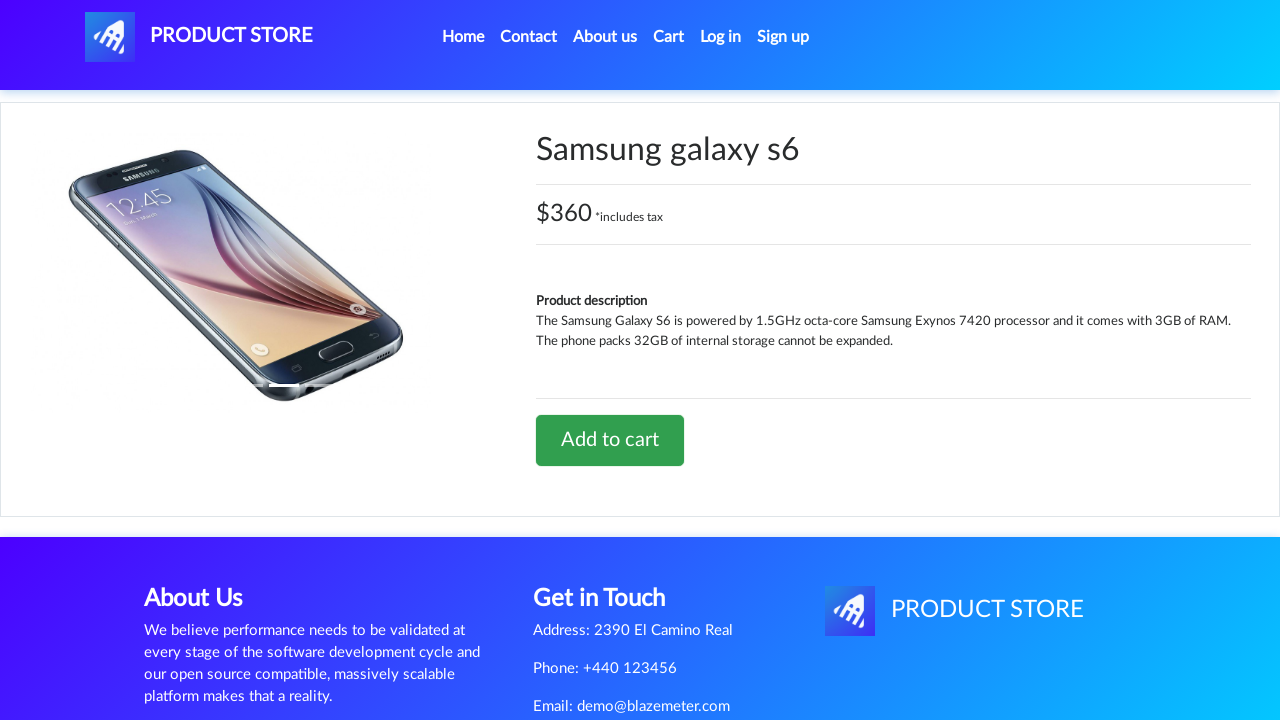

Set up dialog handler to accept confirmation alert
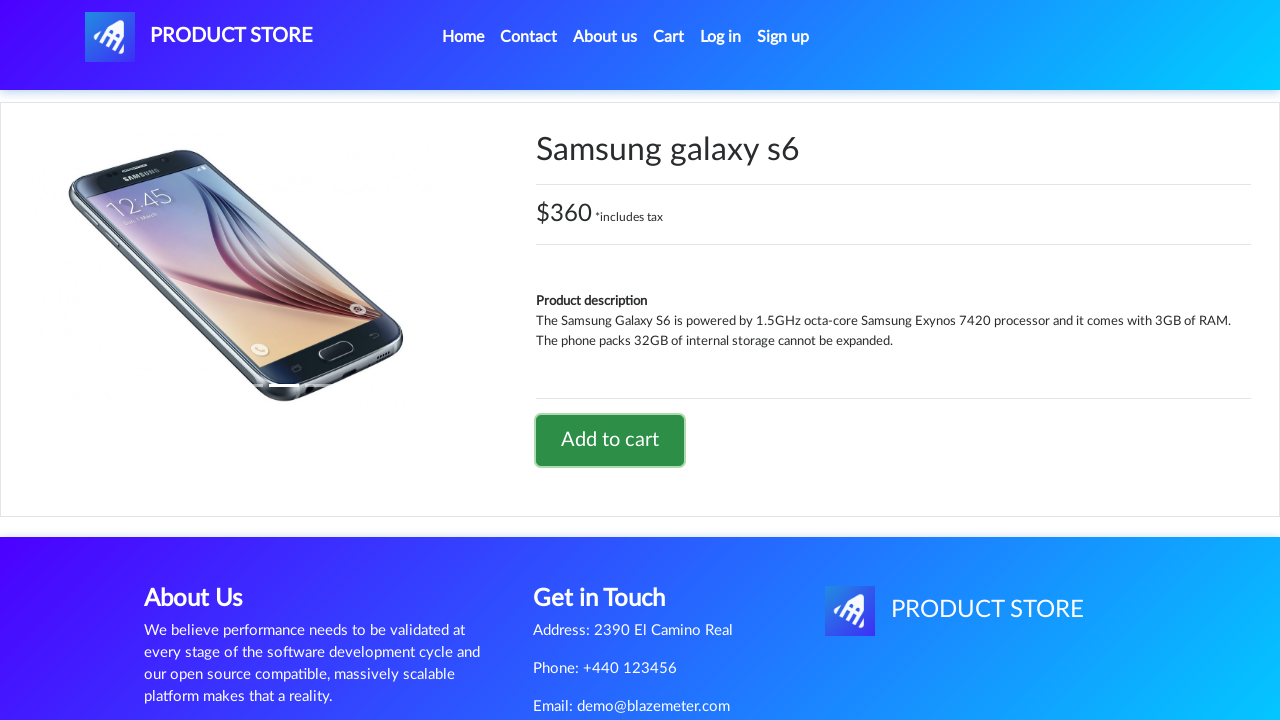

Clicked 'PRODUCT STORE' link to return to home page at (199, 37) on #nava
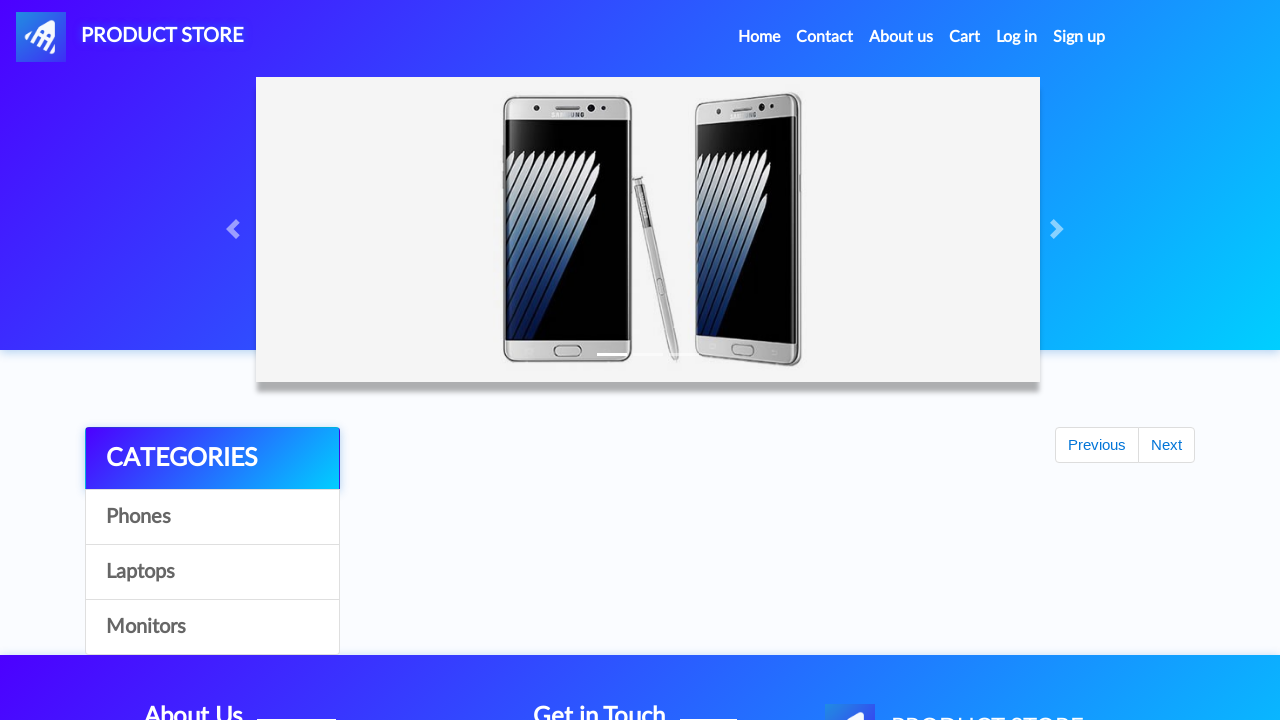

Confirmed navigation back to home page at https://www.demoblaze.com/index.html
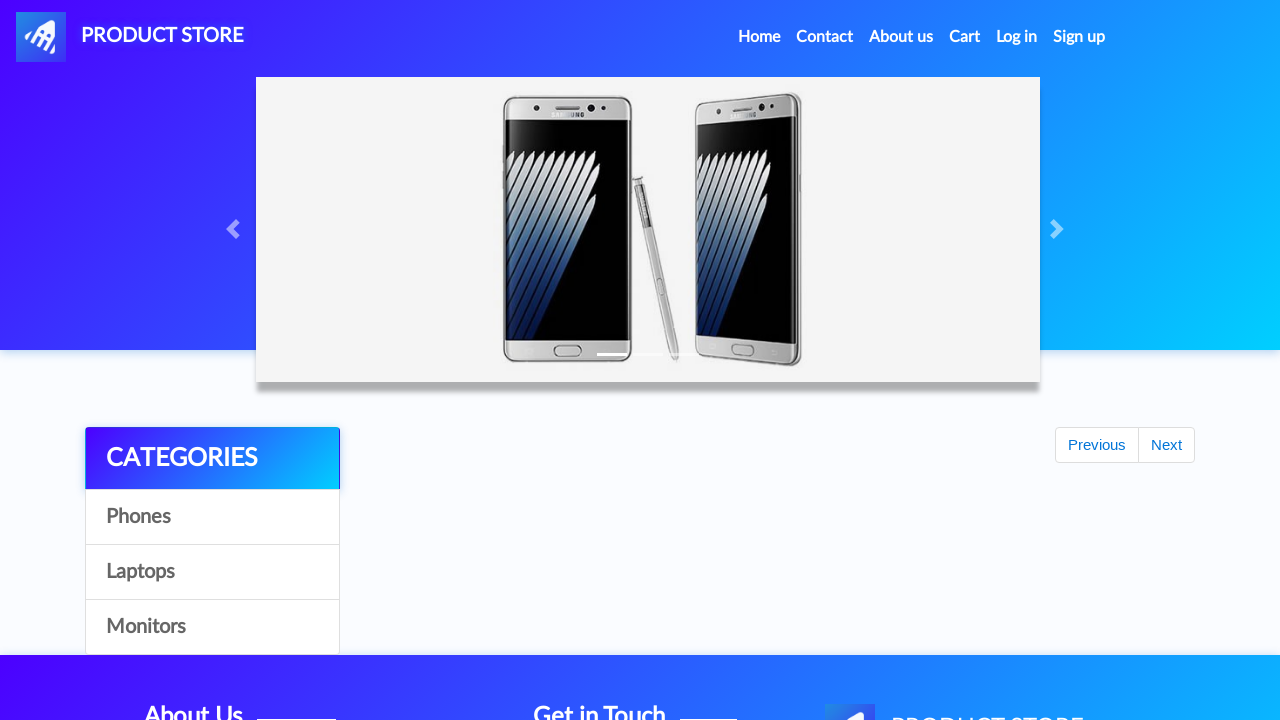

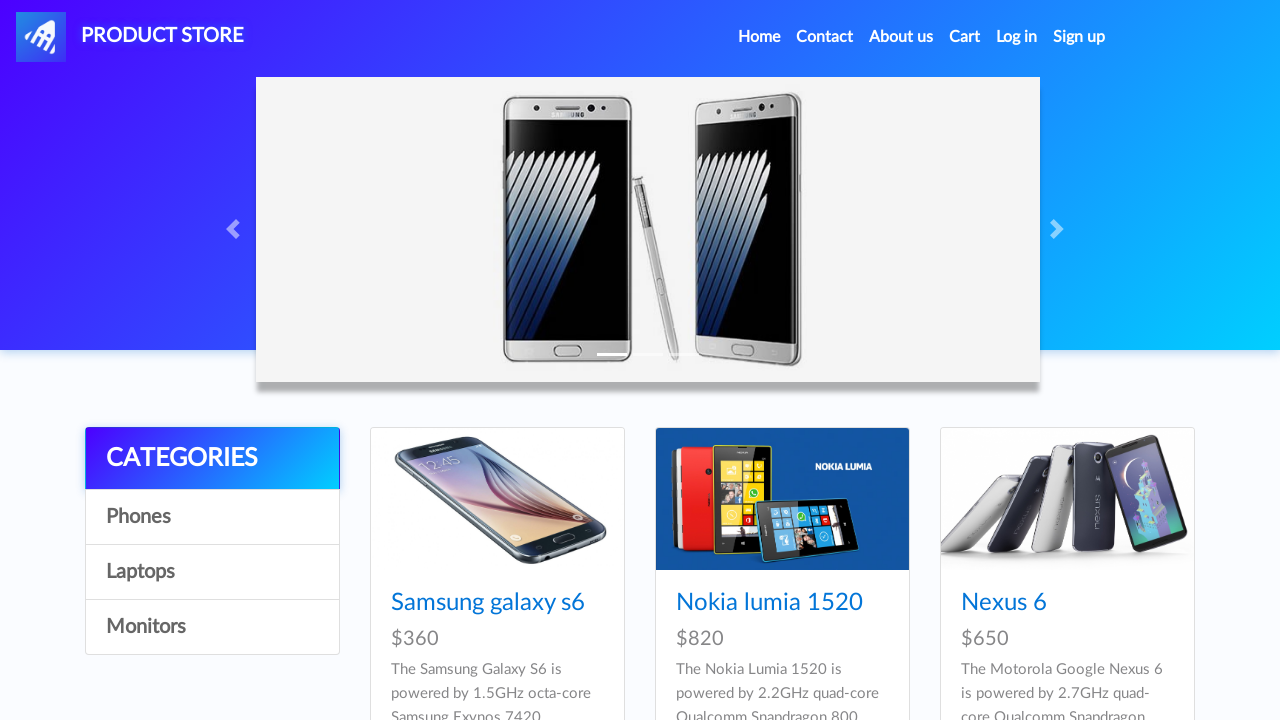